Verifies the Category section is visible

Starting URL: https://www.demoblaze.com

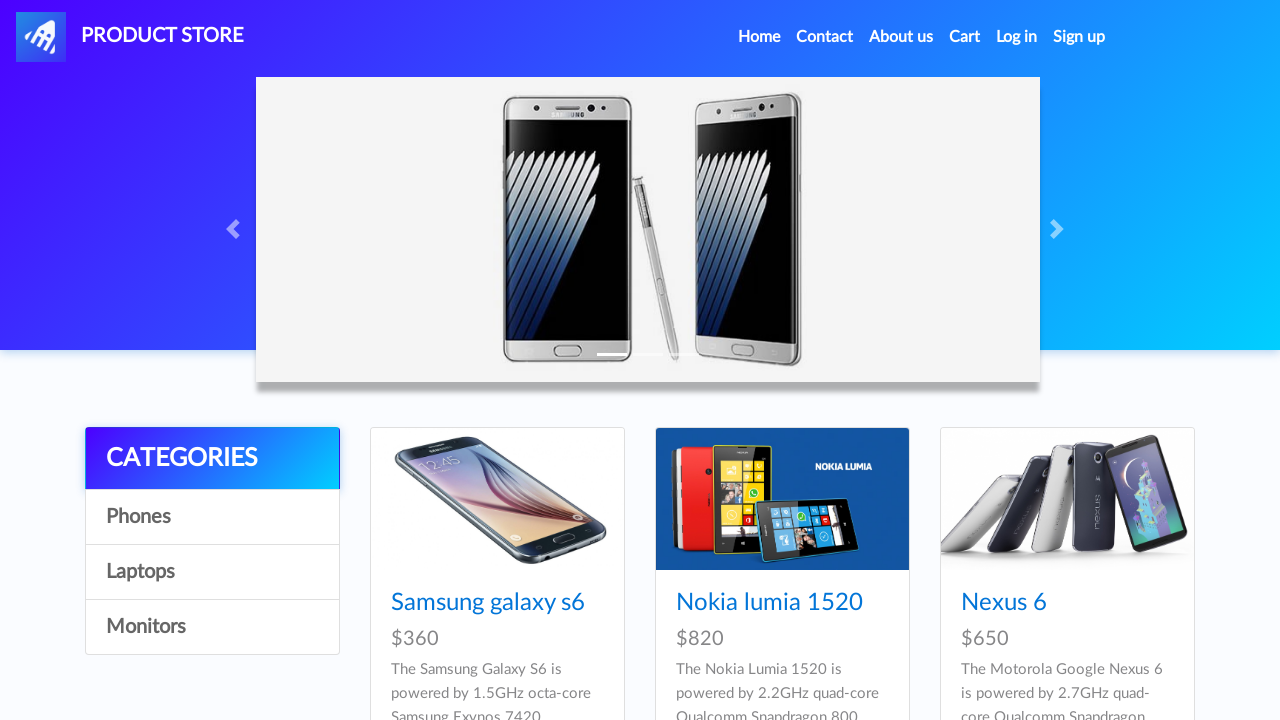

Verified Category section element is visible
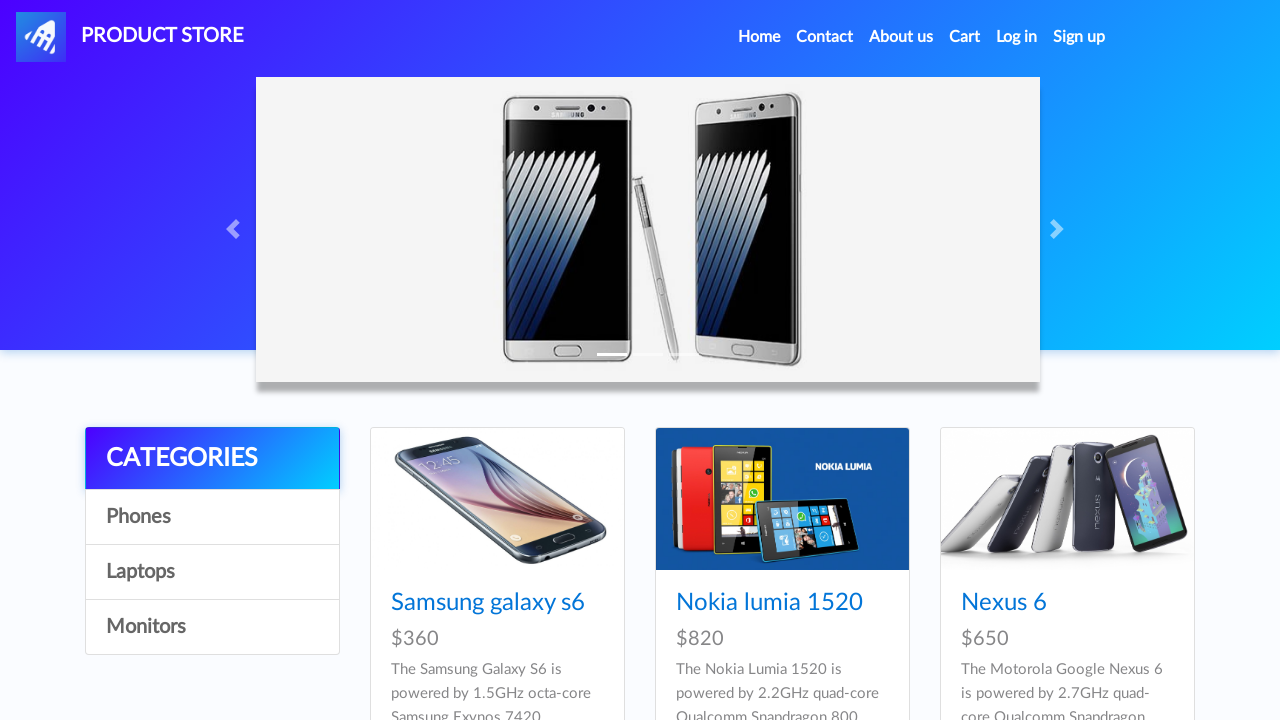

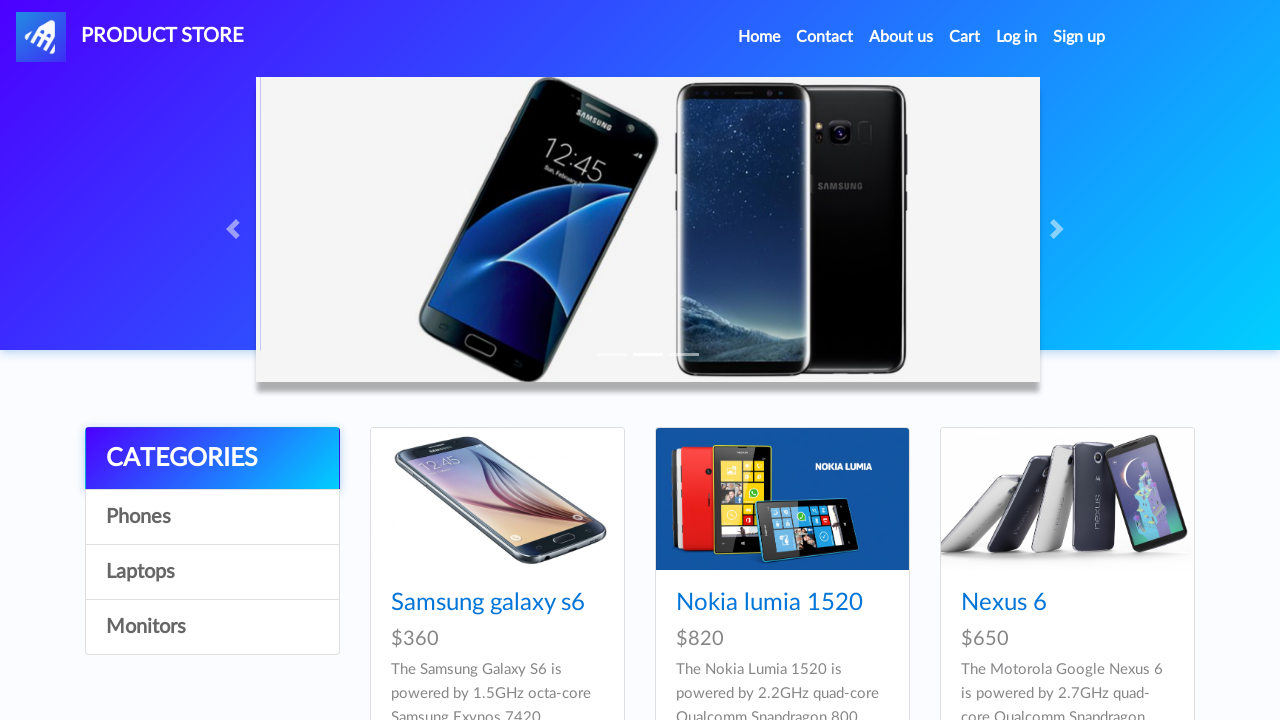